Tests the login form validation by clicking the login button without entering credentials and verifying the error message

Starting URL: https://www.saucedemo.com/

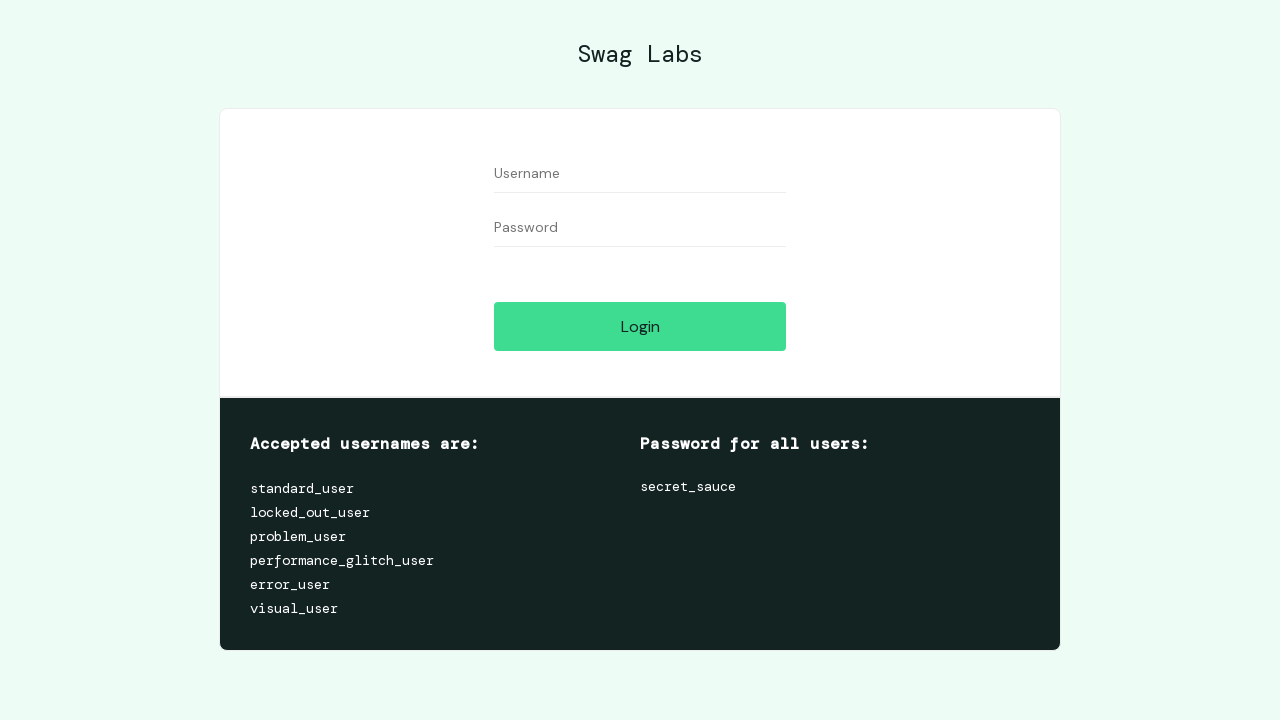

Clicked login button without entering credentials at (640, 326) on #login-button
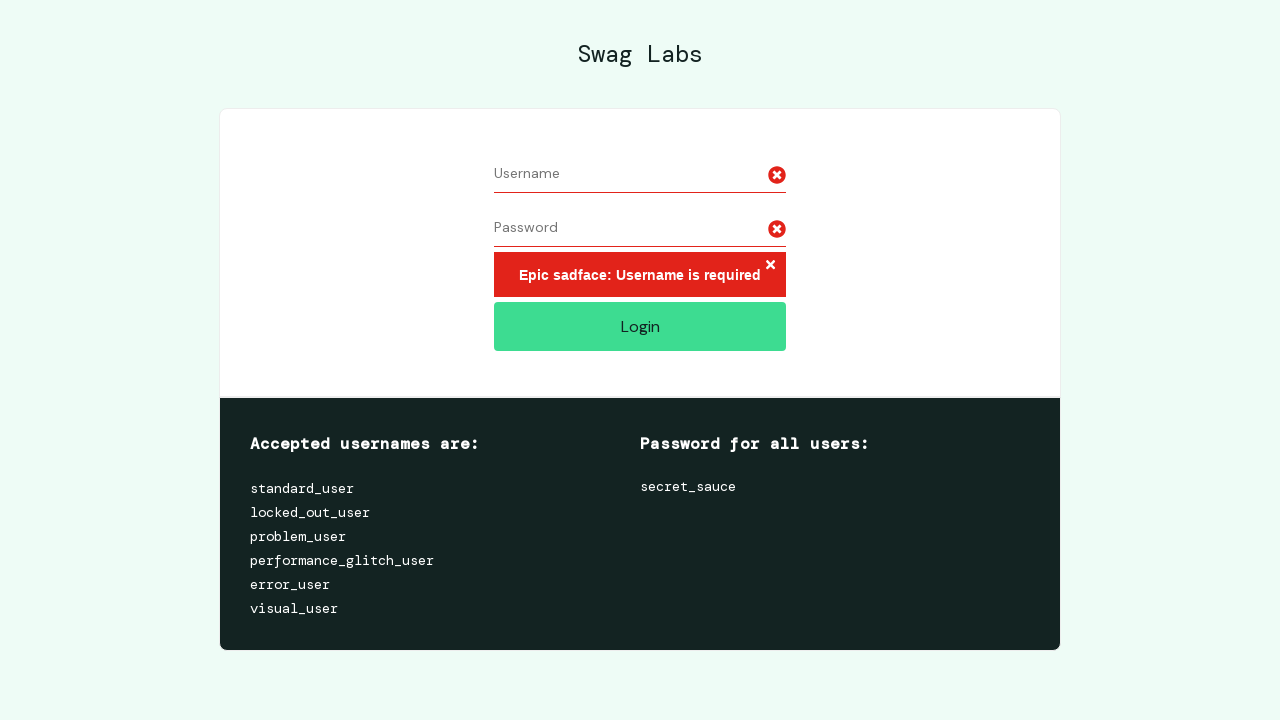

Error message element loaded
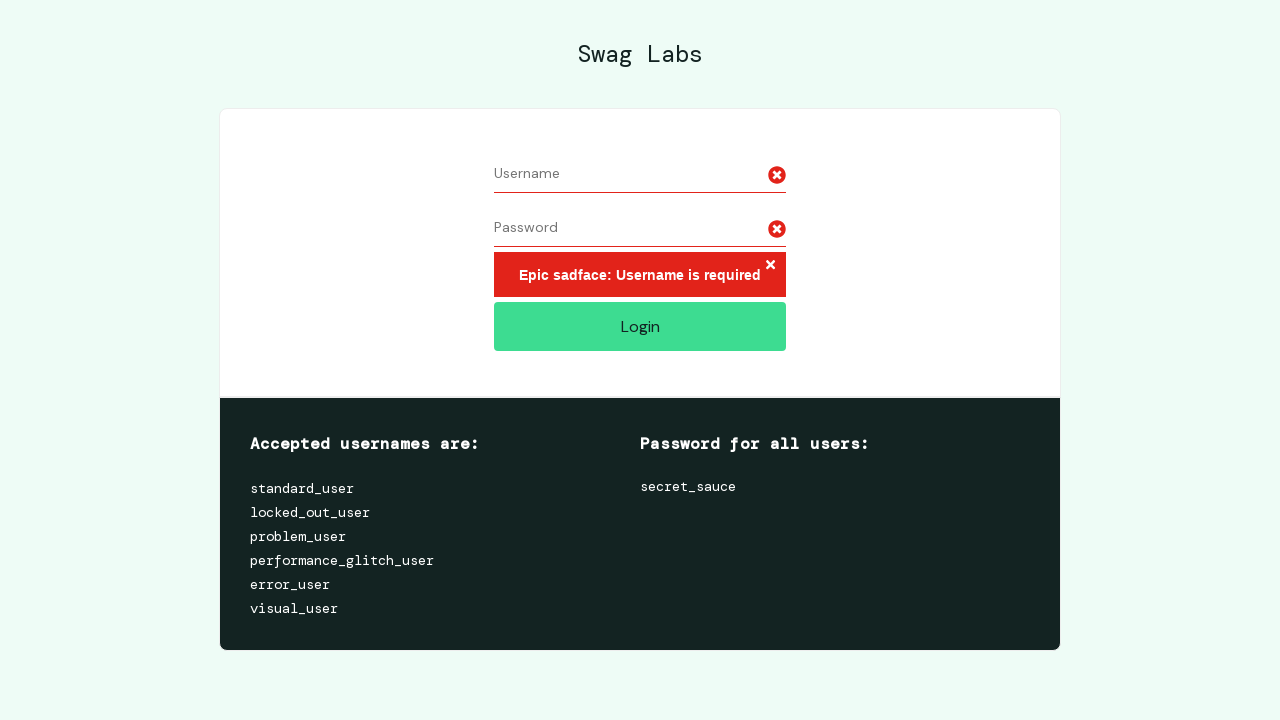

Verified error message: 'Epic sadface: Username is required'
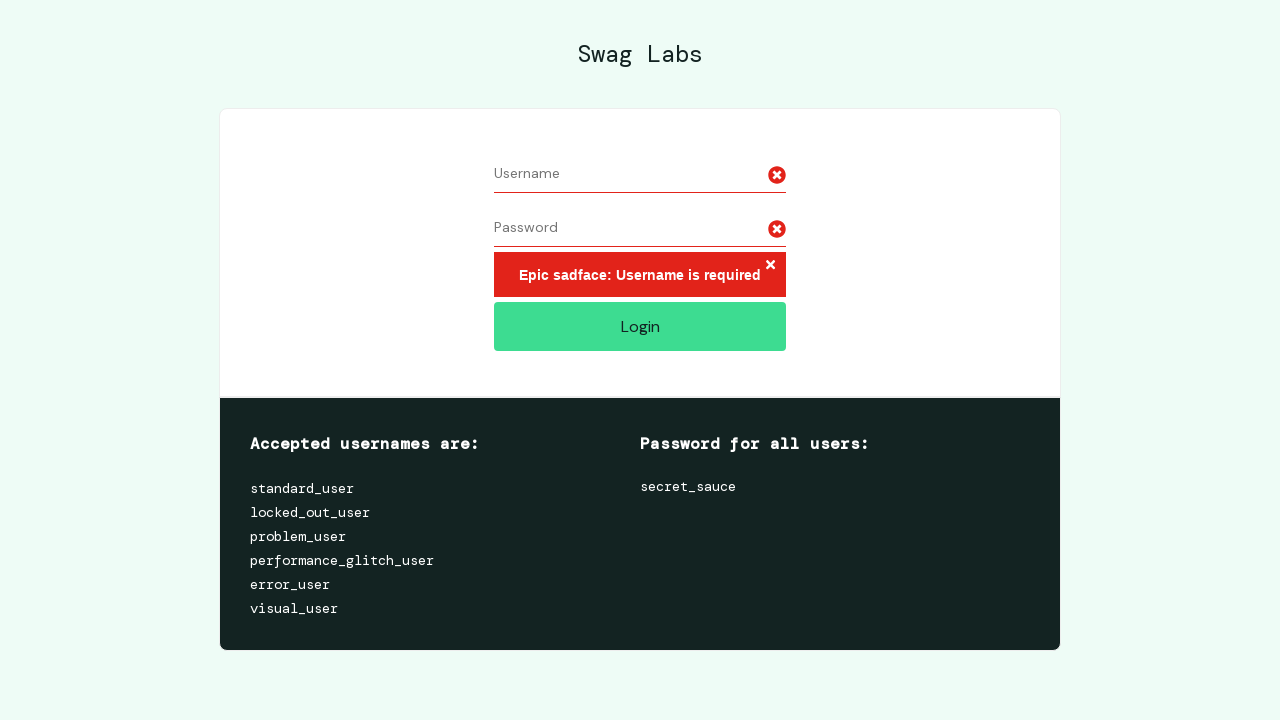

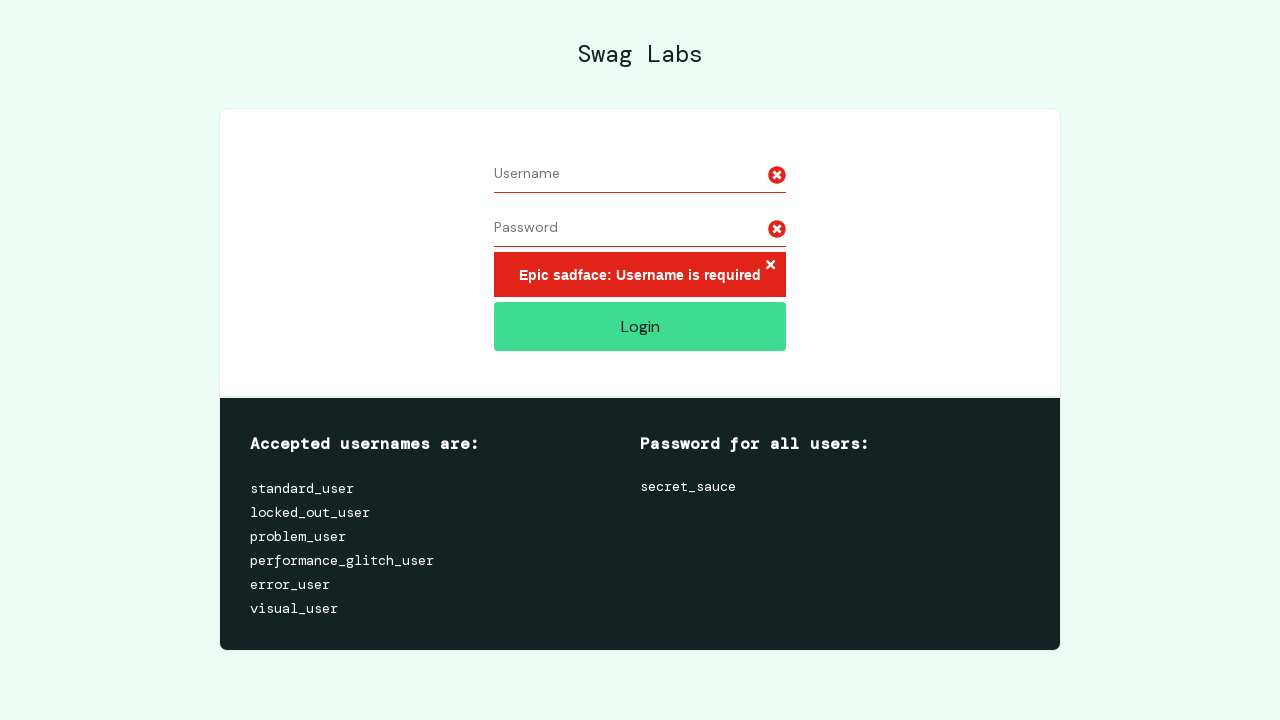